Tests alert handling by navigating to the confirm alert section, triggering an alert, dismissing it, and verifying the cancel action was registered

Starting URL: https://demo.automationtesting.in/Alerts.html

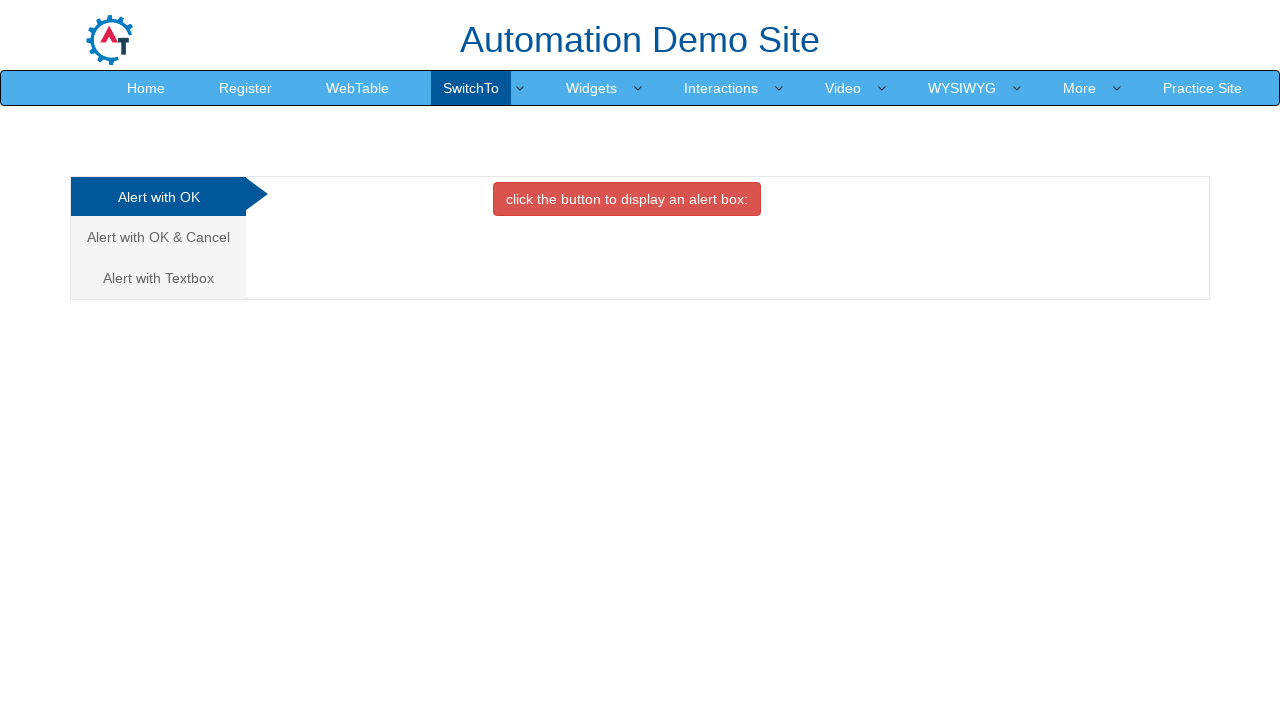

Navigated to Alerts demo page
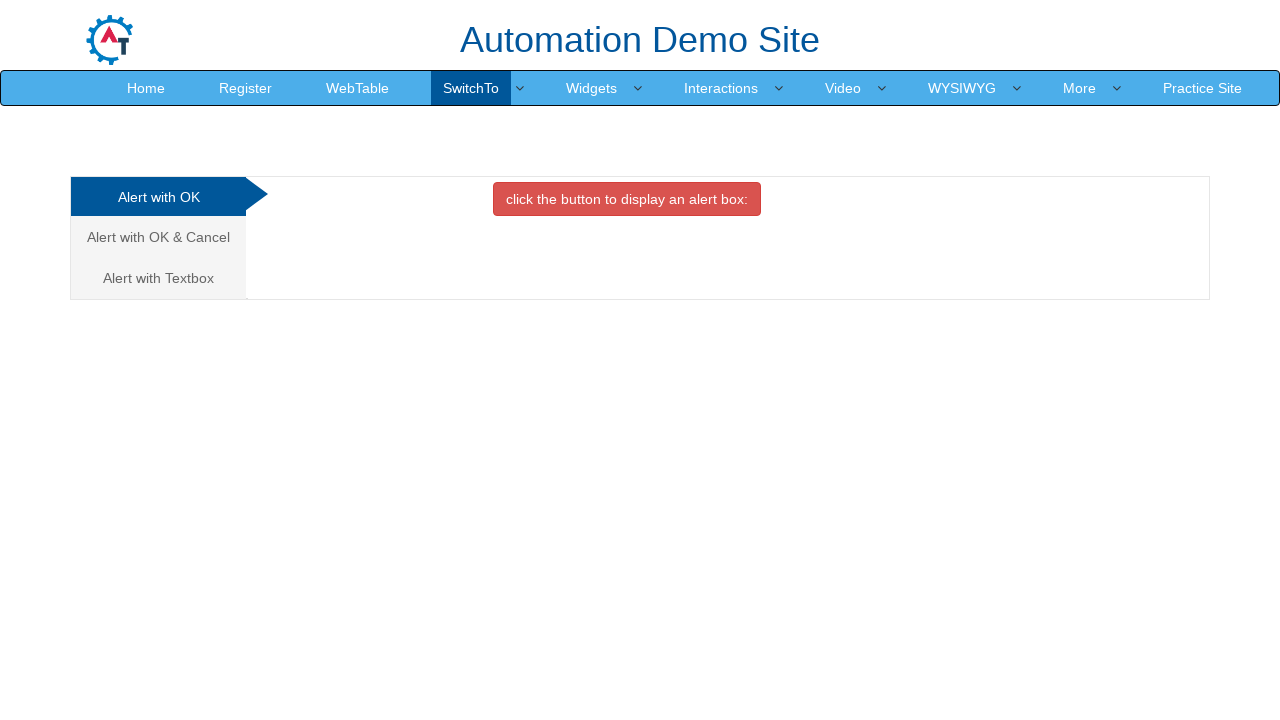

Clicked on 'Alert with OK & Cancel' tab at (158, 237) on (//a[@class='analystic'])[2]
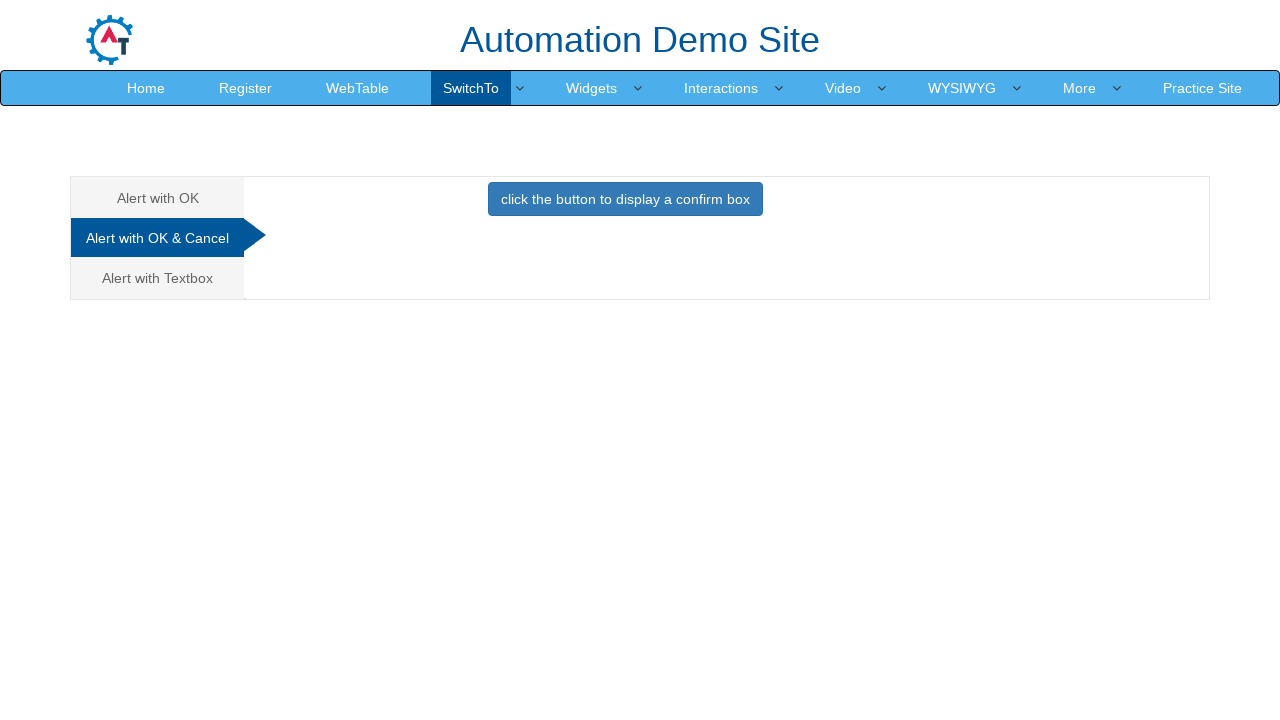

Clicked button to trigger confirm alert at (625, 199) on xpath=//button[@class='btn btn-primary']
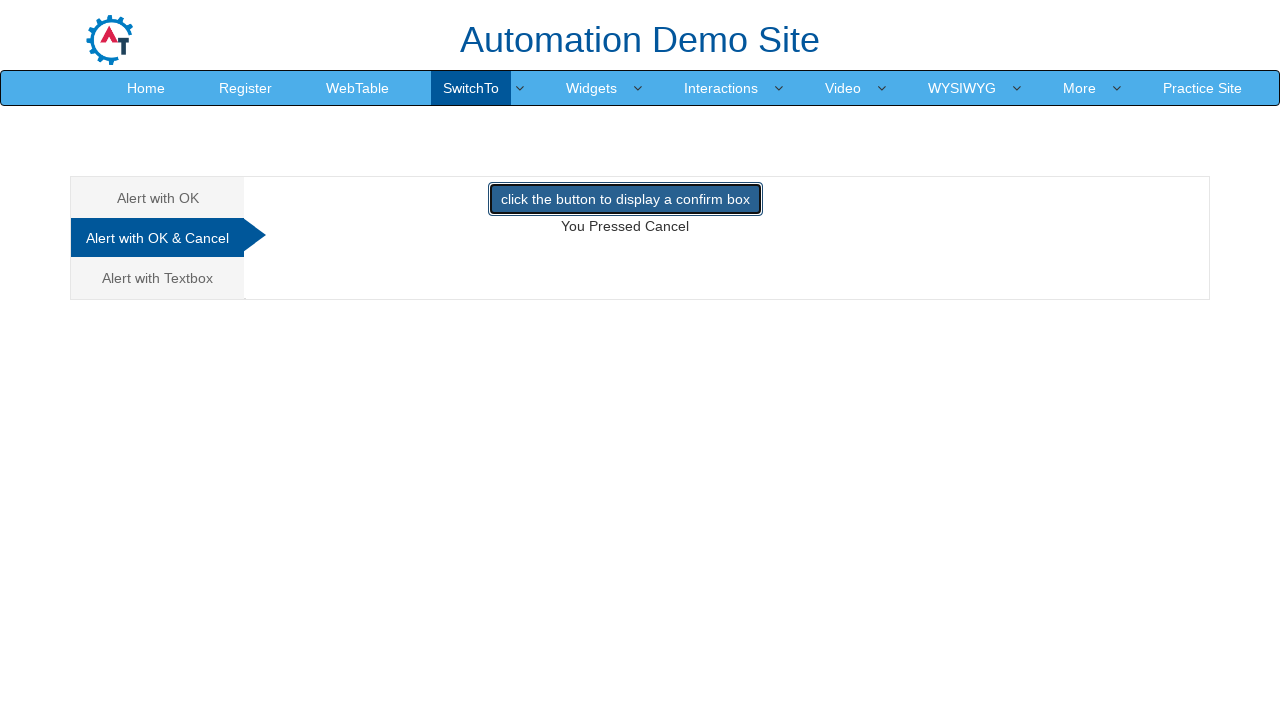

Set up dialog handler to dismiss alerts
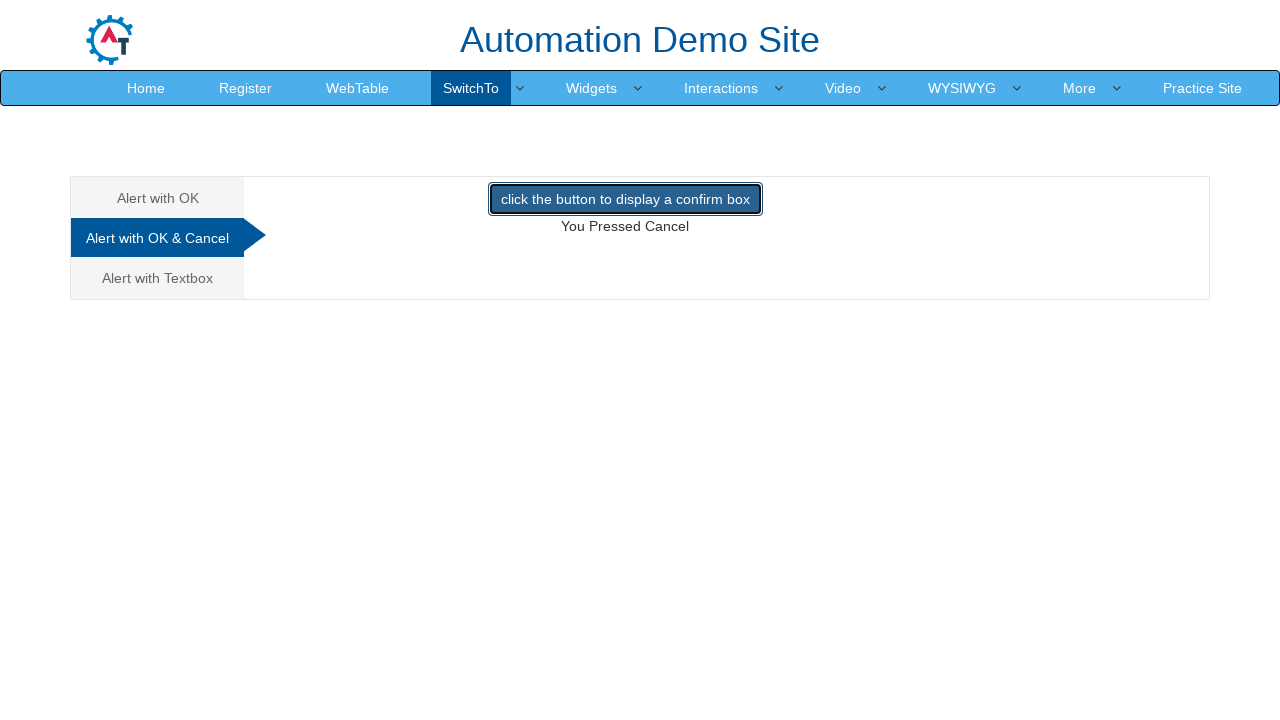

Clicked button and dismissed the confirm alert at (625, 199) on xpath=//button[@class='btn btn-primary']
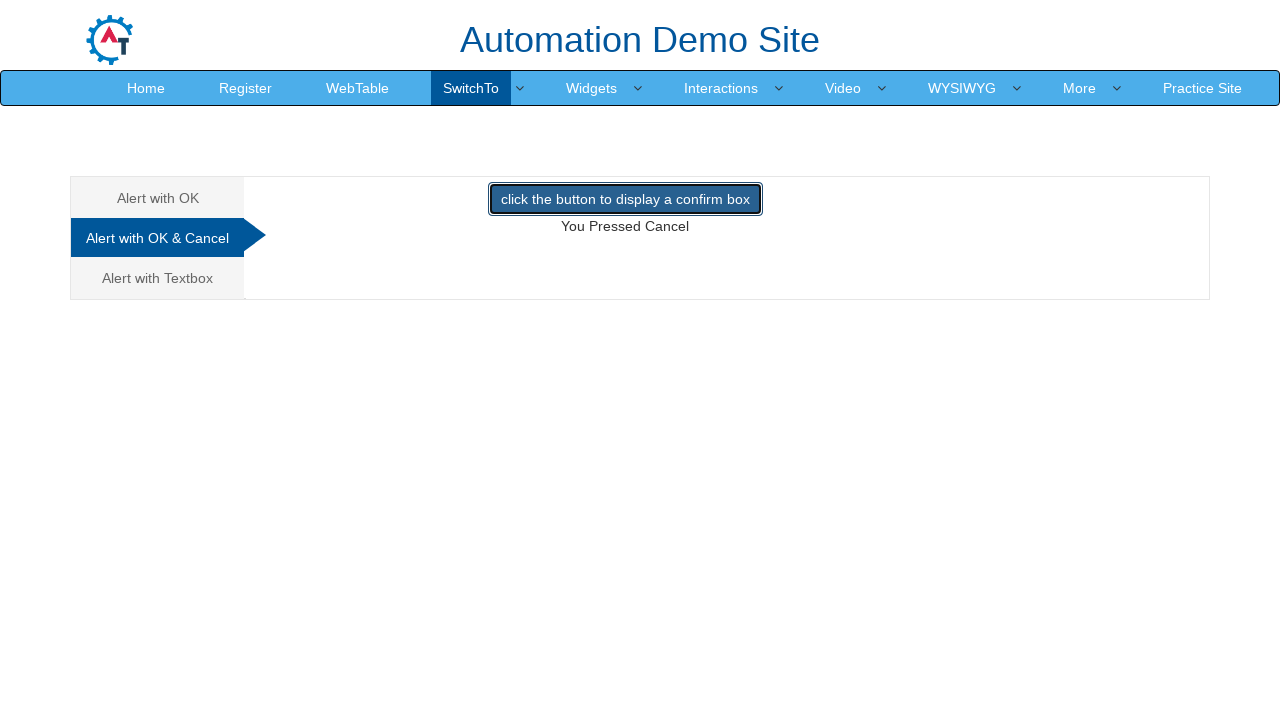

Verified cancel action message is displayed
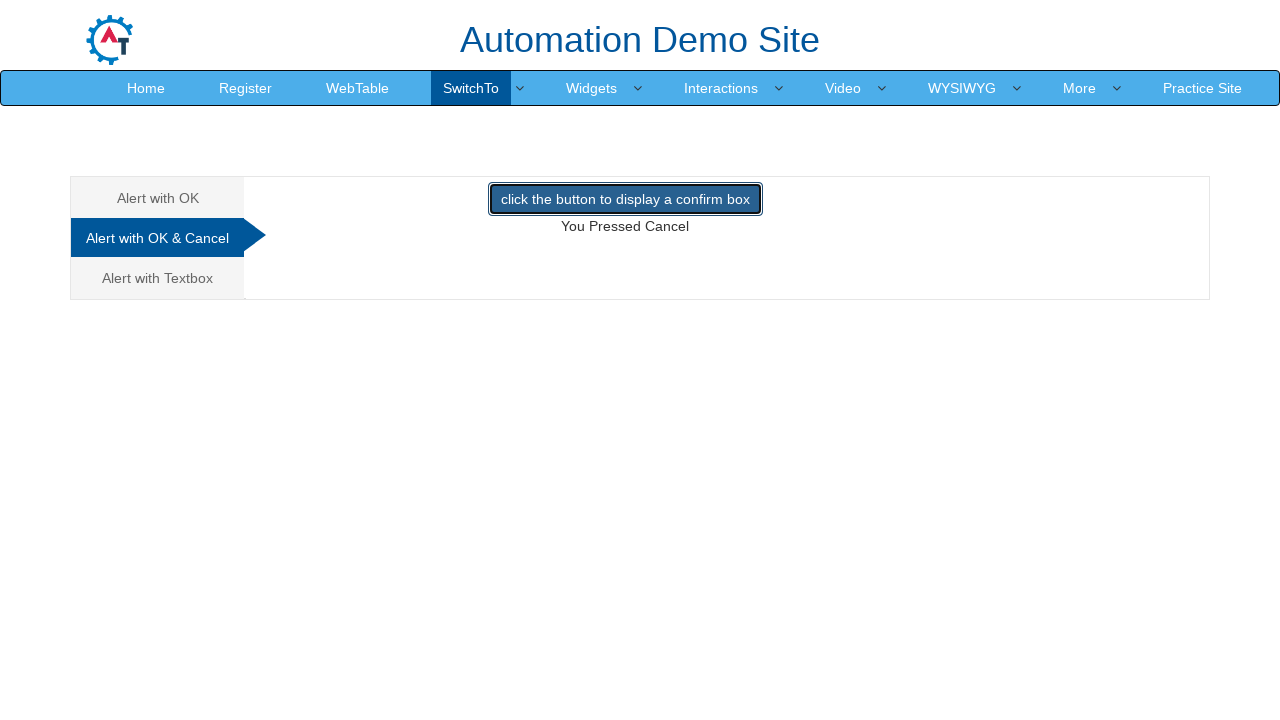

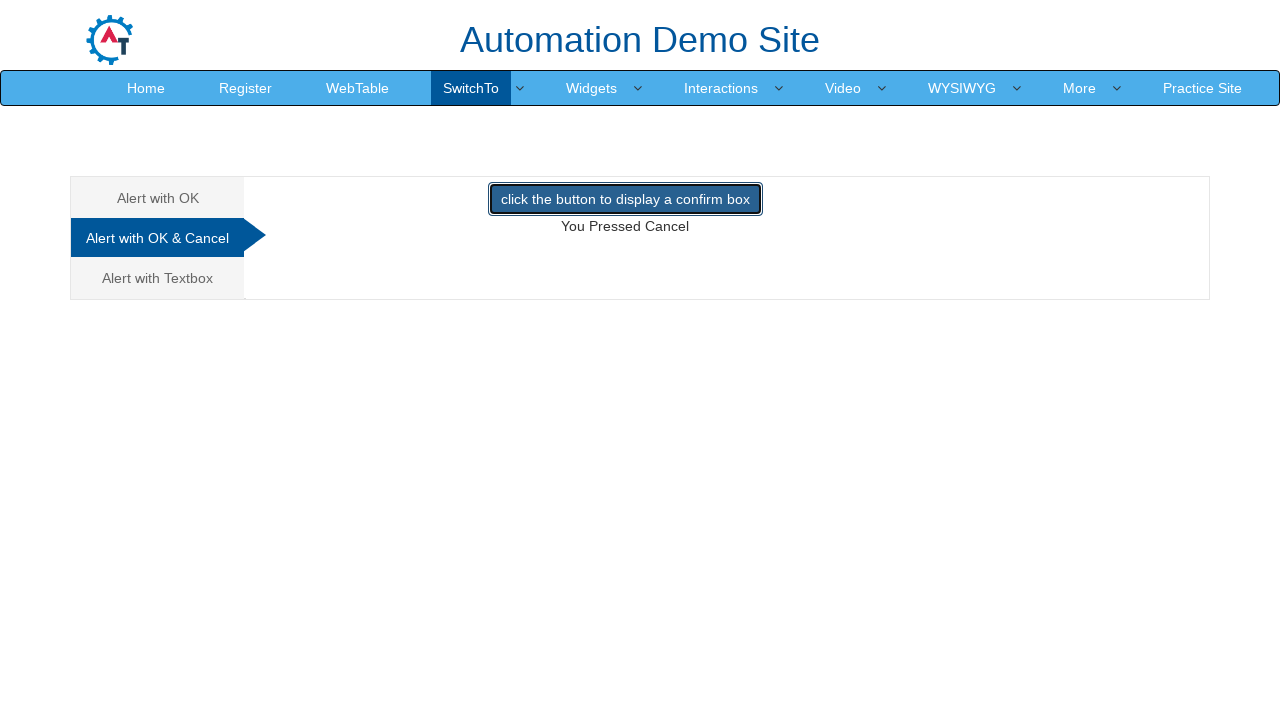